Extracts two numbers from the page, calculates their sum, and selects the result from a dropdown menu

Starting URL: https://suninjuly.github.io/selects1.html

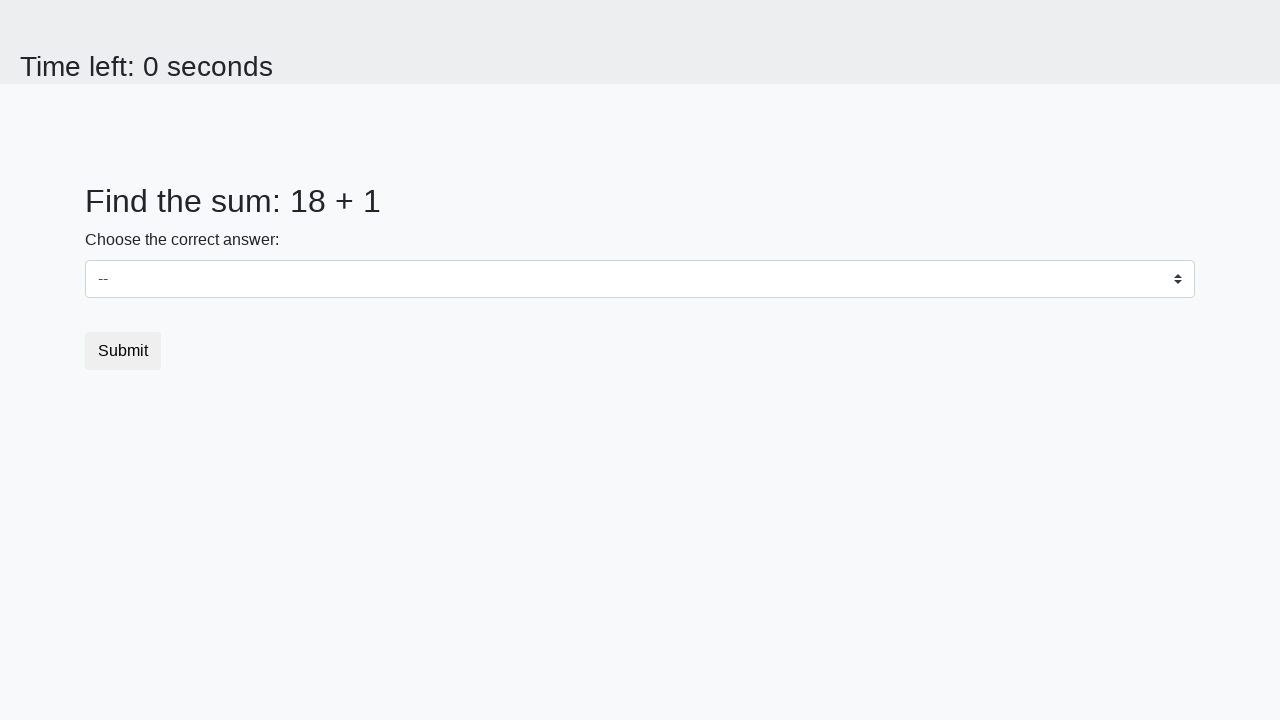

Extracted first number from span#num1
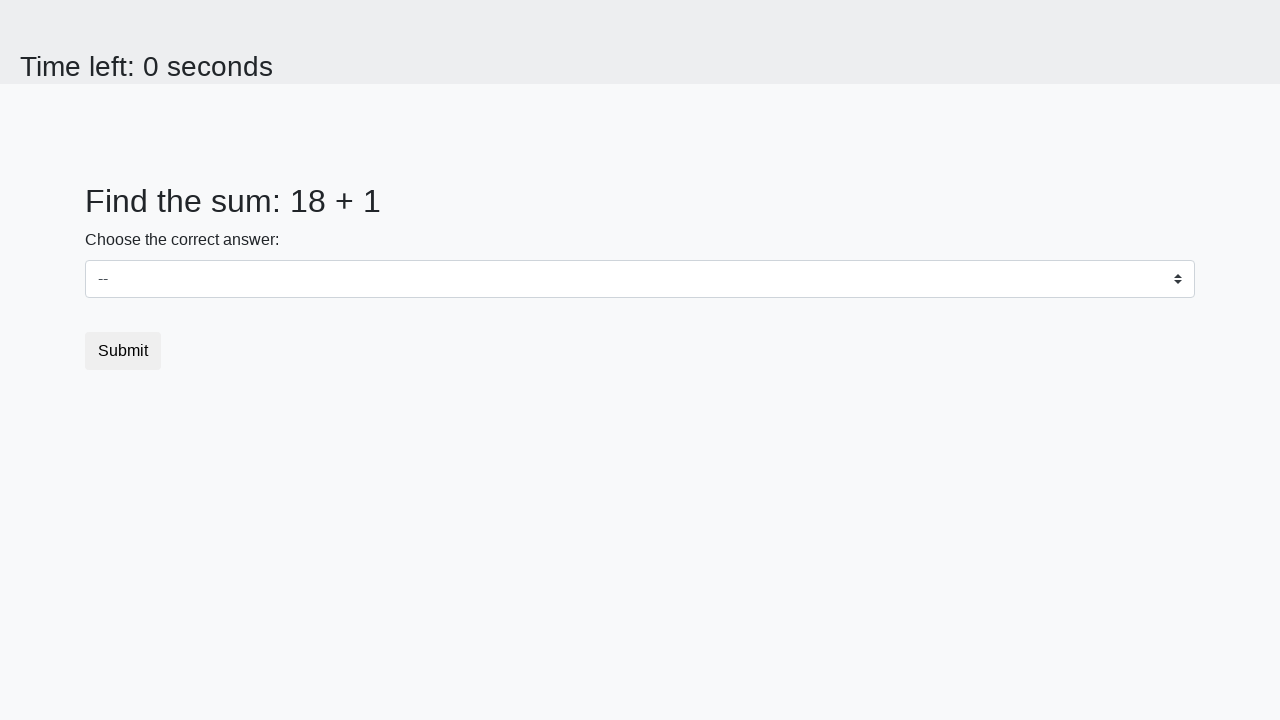

Extracted second number from span#num2
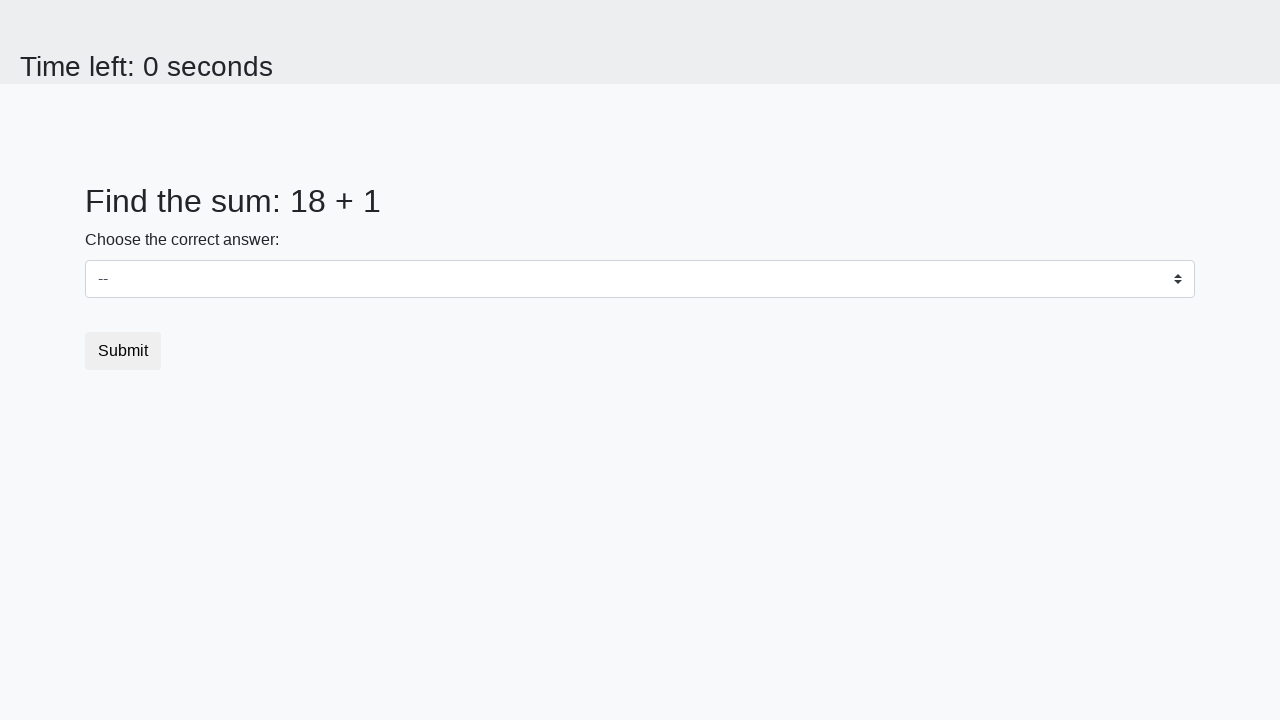

Calculated sum: 18 + 1 = 19
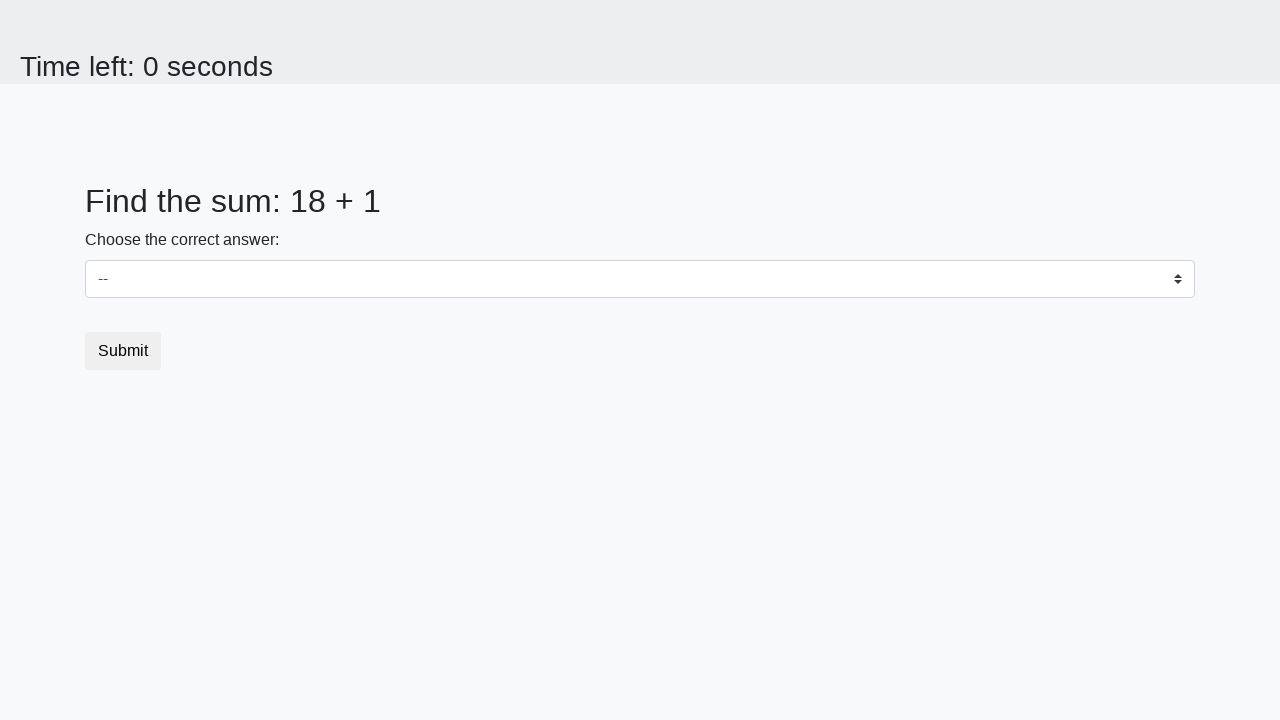

Clicked dropdown to open it at (640, 279) on #dropdown
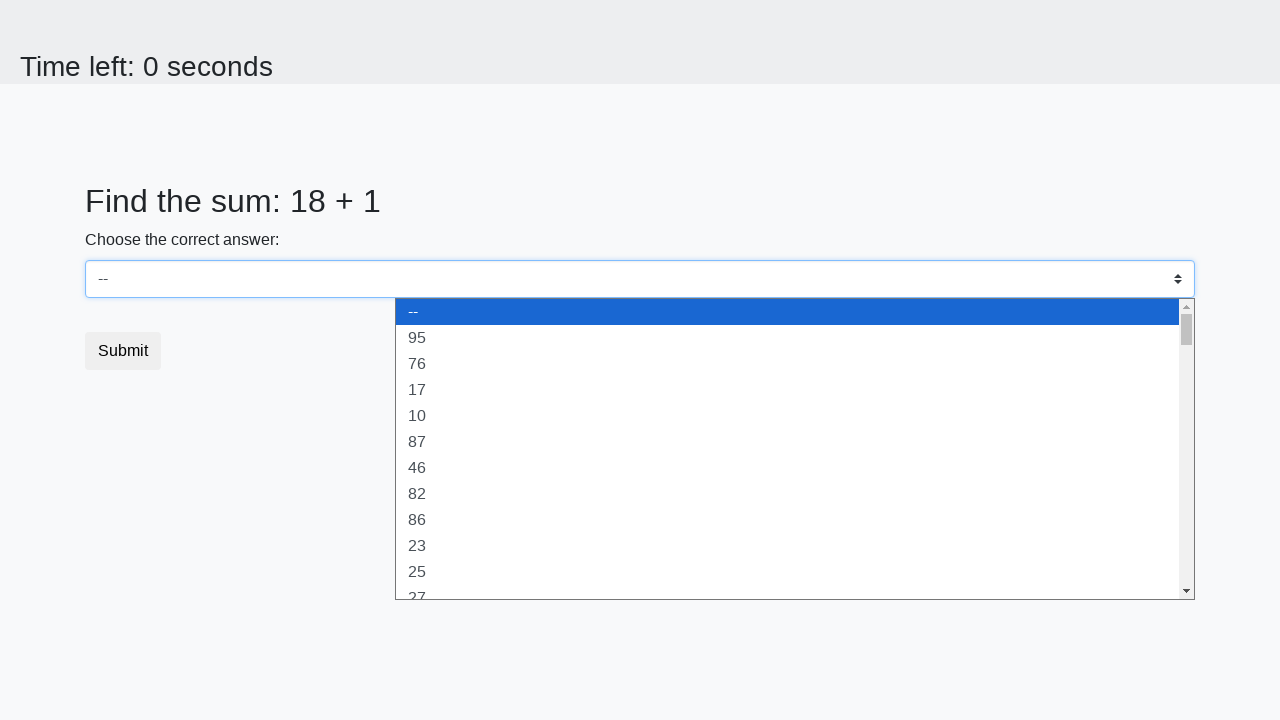

Selected option '19' from dropdown on select
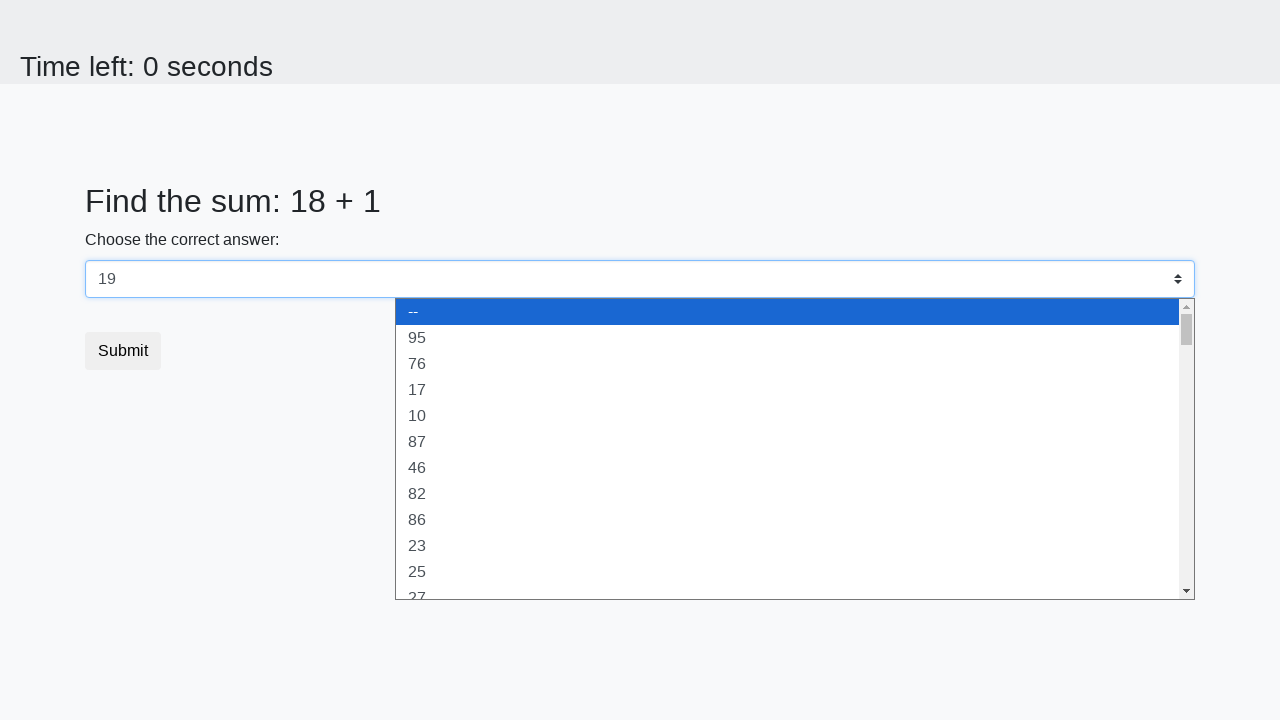

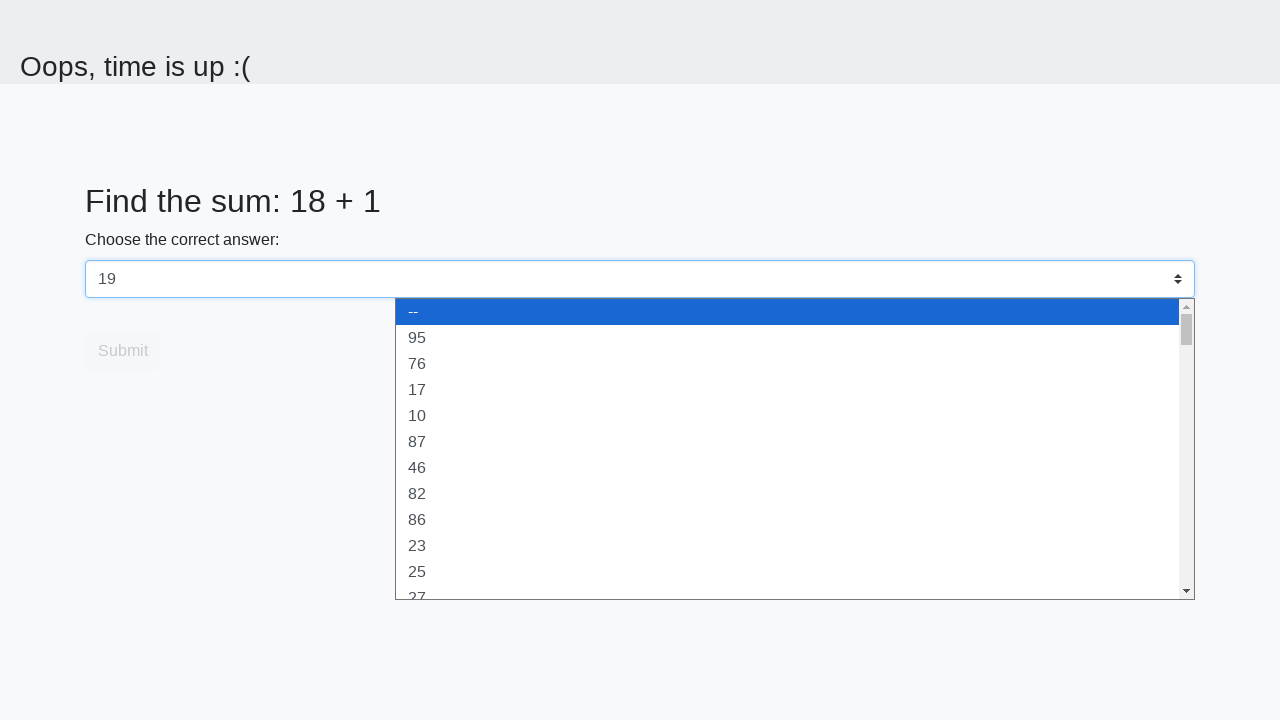